Launches Flipkart website and handles window switching based on title verification

Starting URL: https://www.flipkart.com

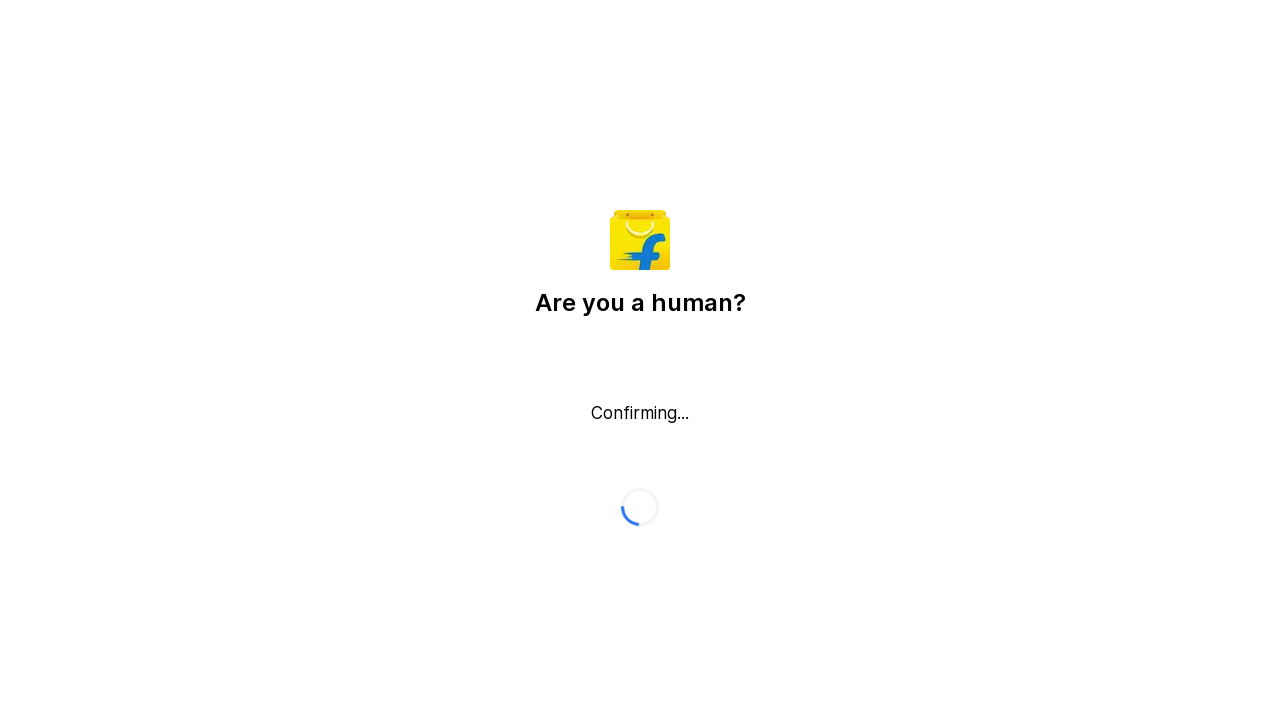

Retrieved all open pages from context
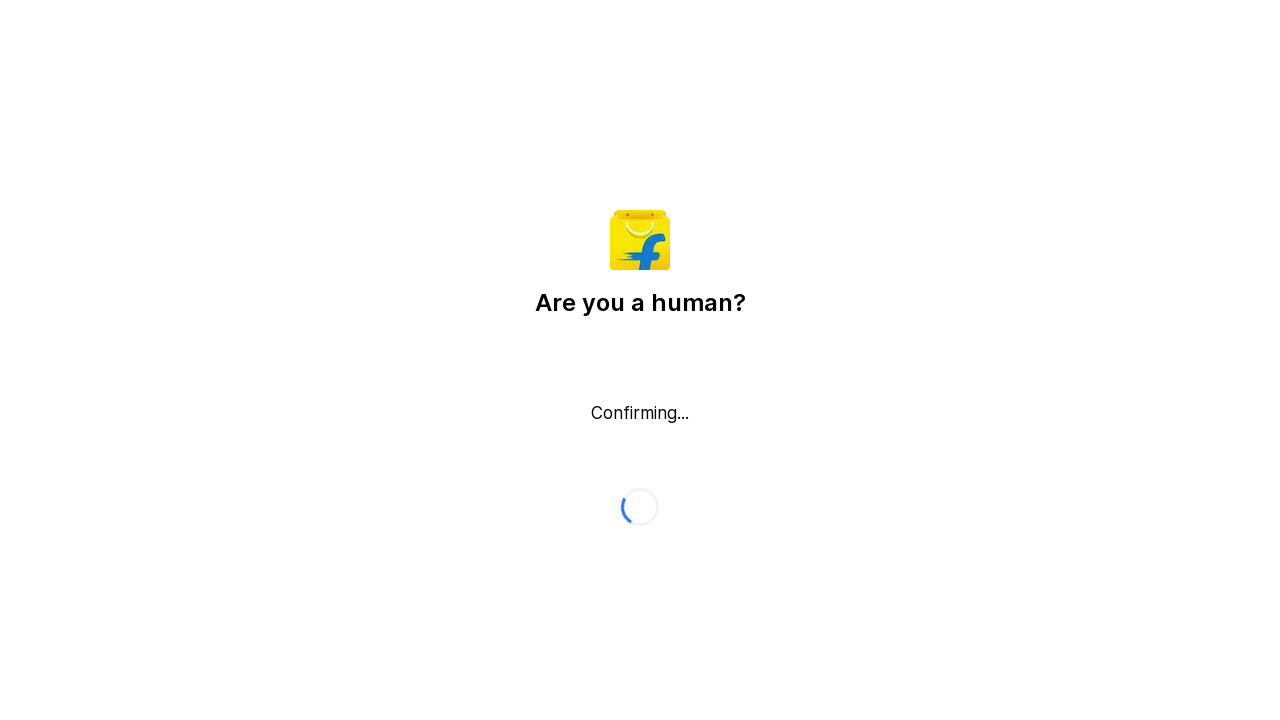

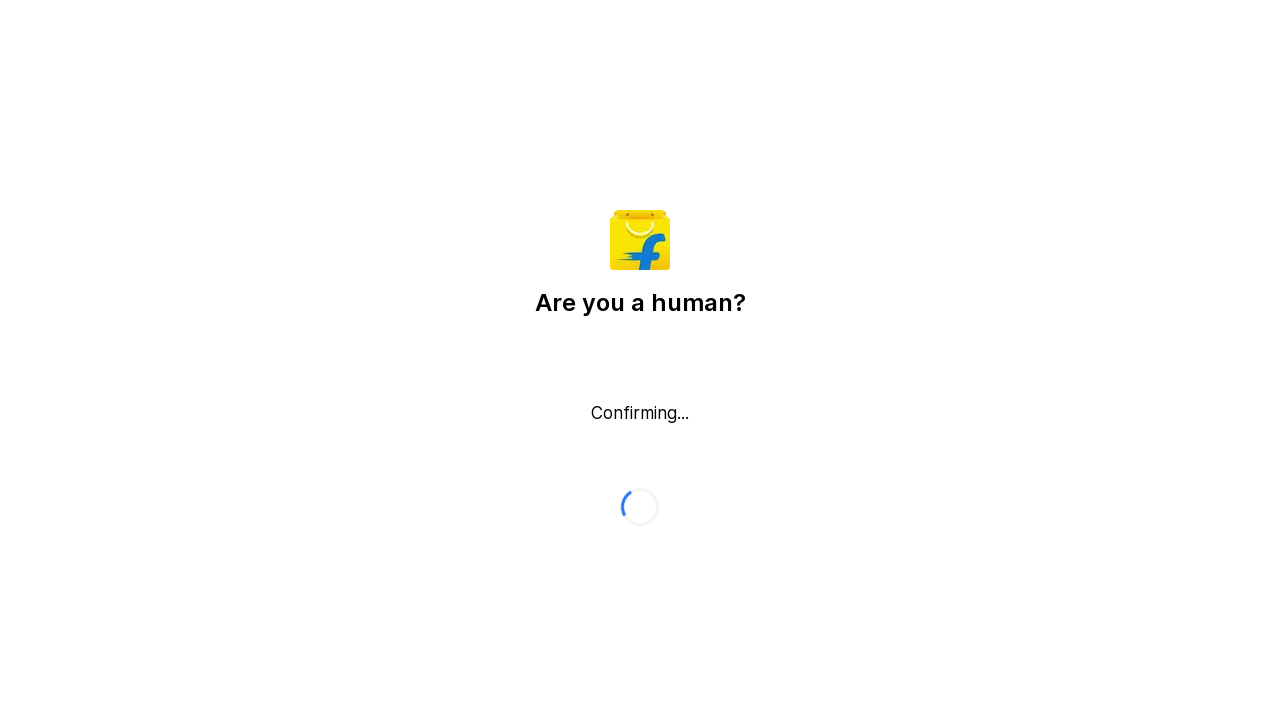